Performs a drag and drop action from draggable element to droppable element on a test page

Starting URL: https://crossbrowsertesting.github.io/drag-and-drop

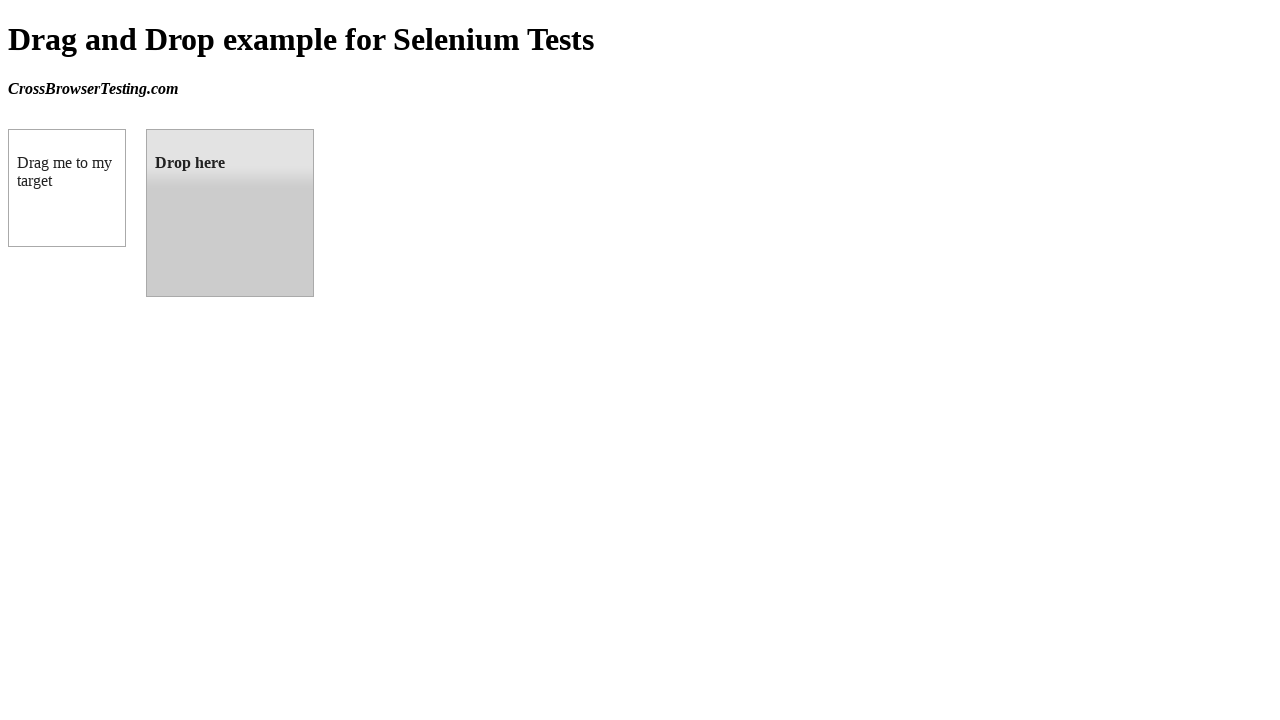

Waited for draggable element to be available
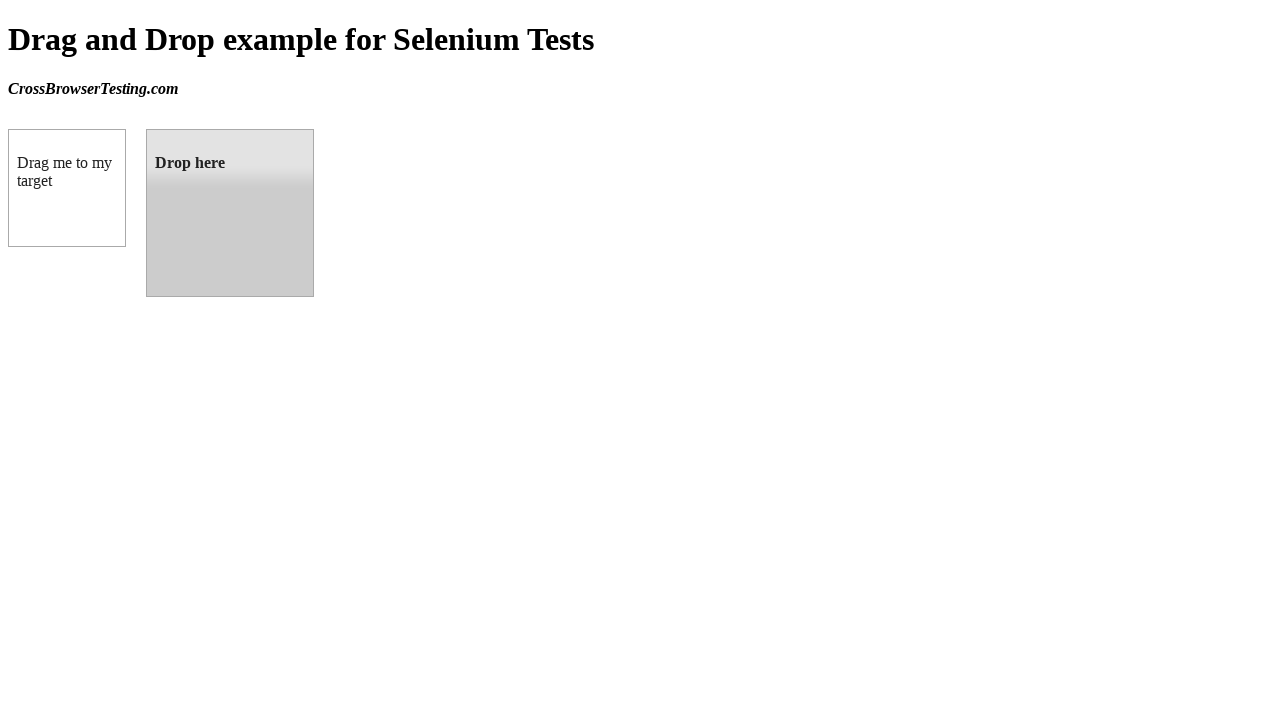

Waited for droppable element to be available
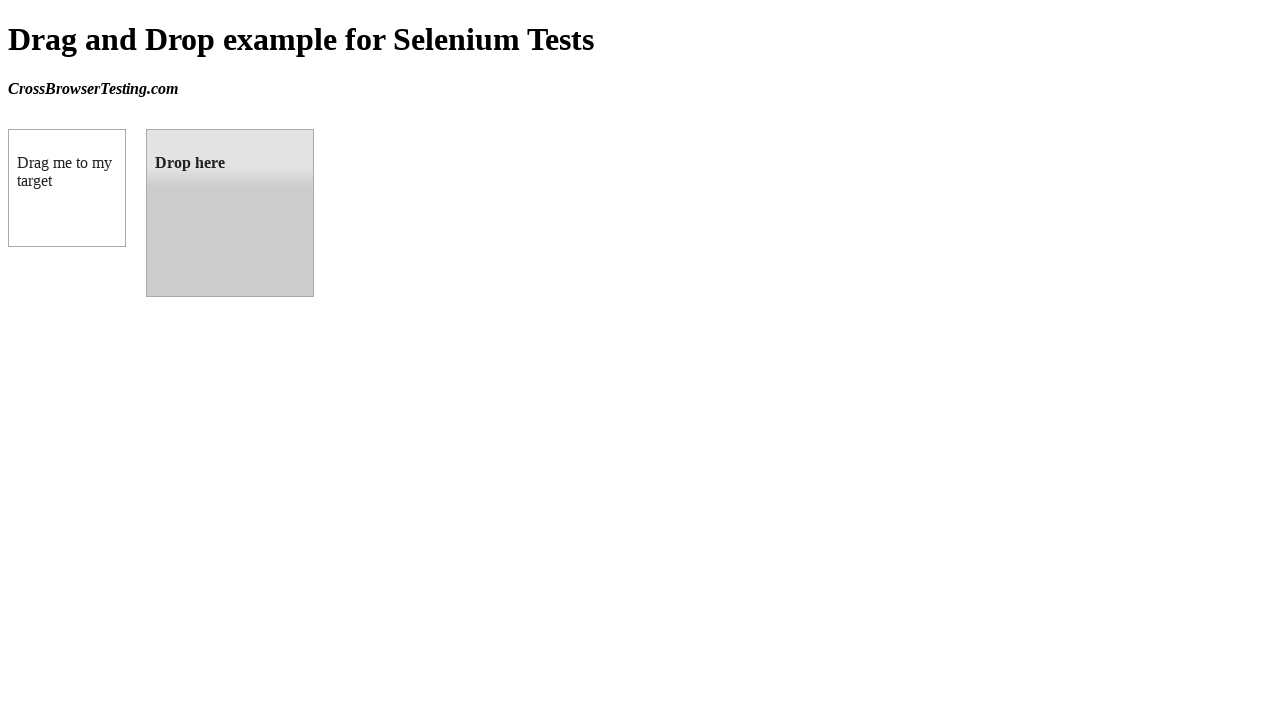

Located draggable element
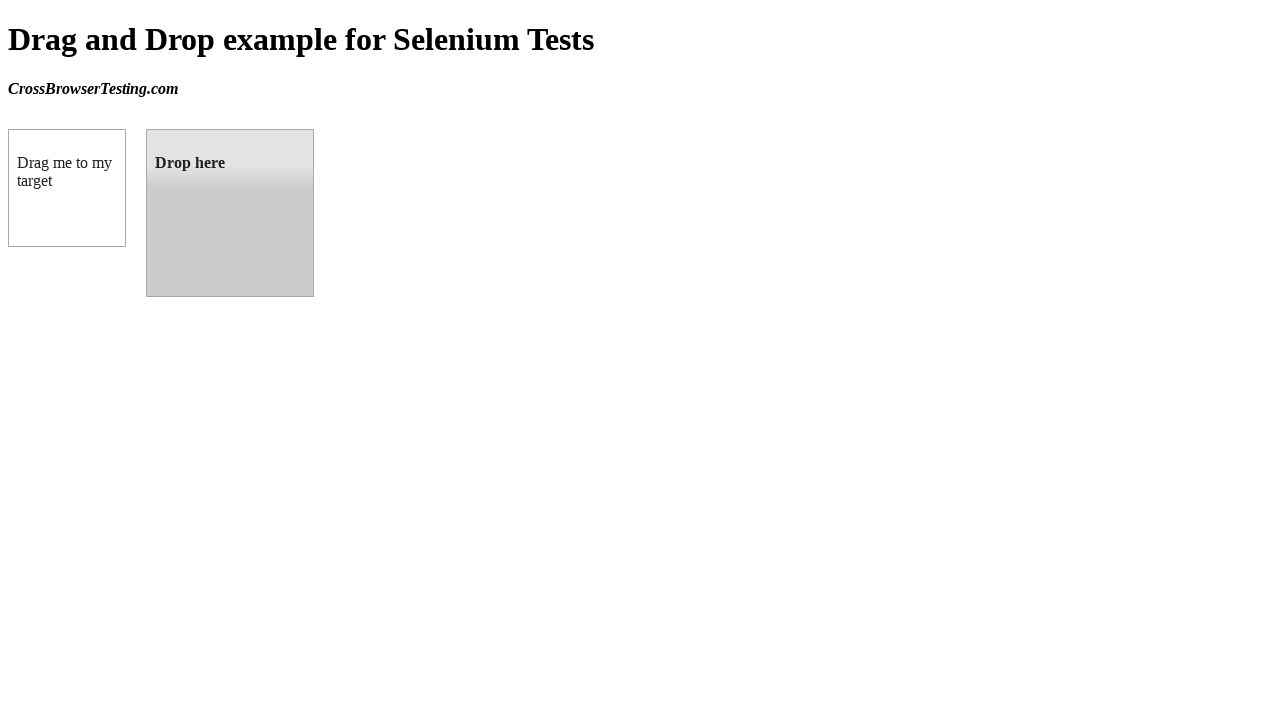

Located droppable element
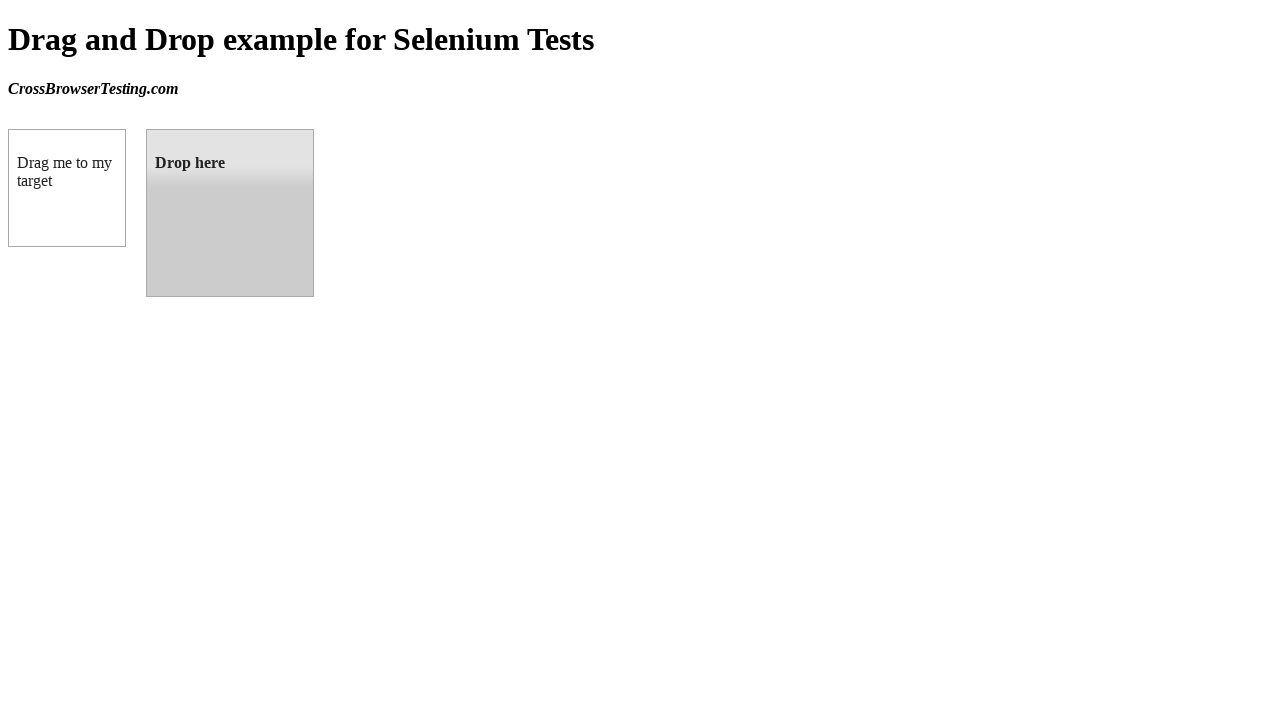

Performed drag and drop action from draggable element to droppable element at (230, 213)
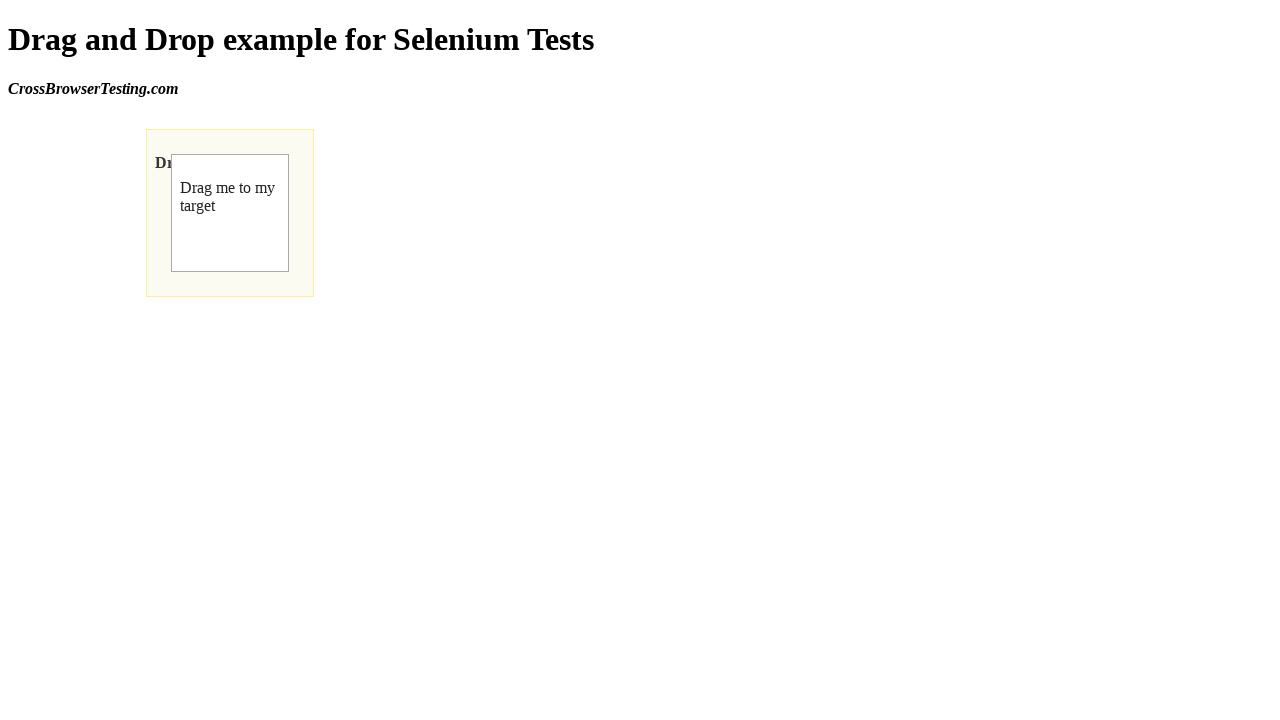

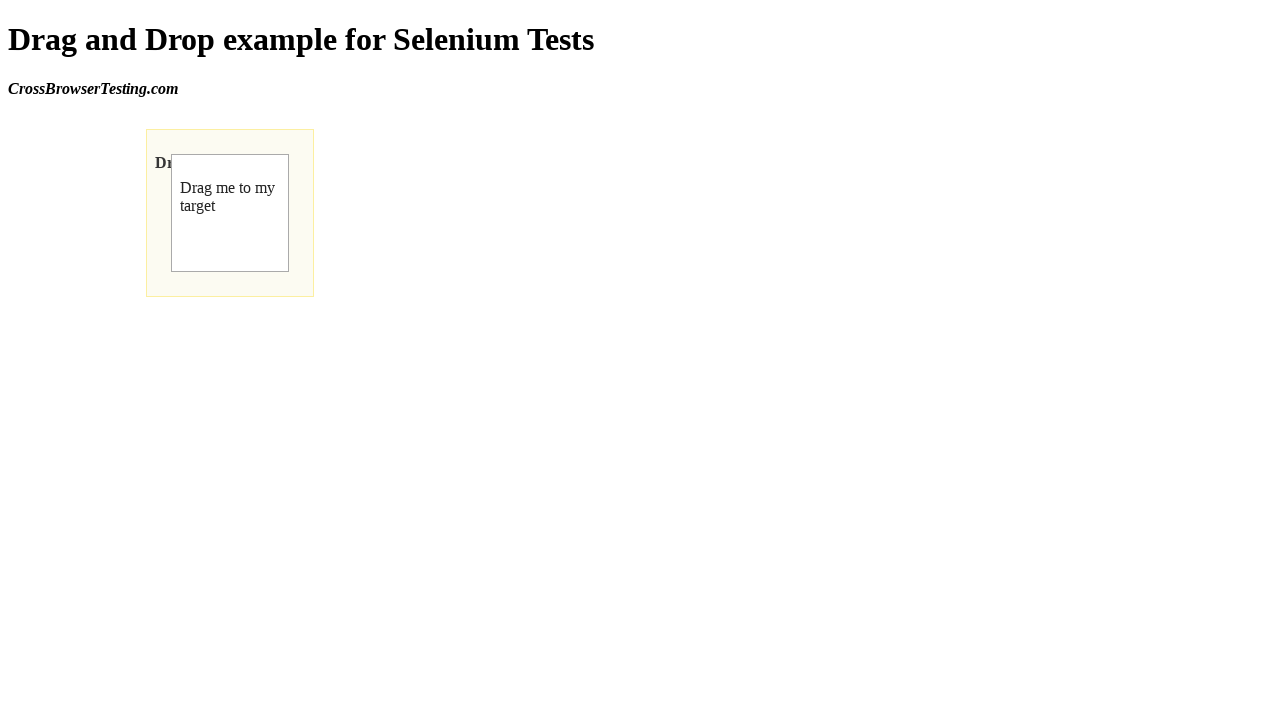